Tests form input by filling the first name field with a value using XPath locator

Starting URL: https://formy-project.herokuapp.com/form

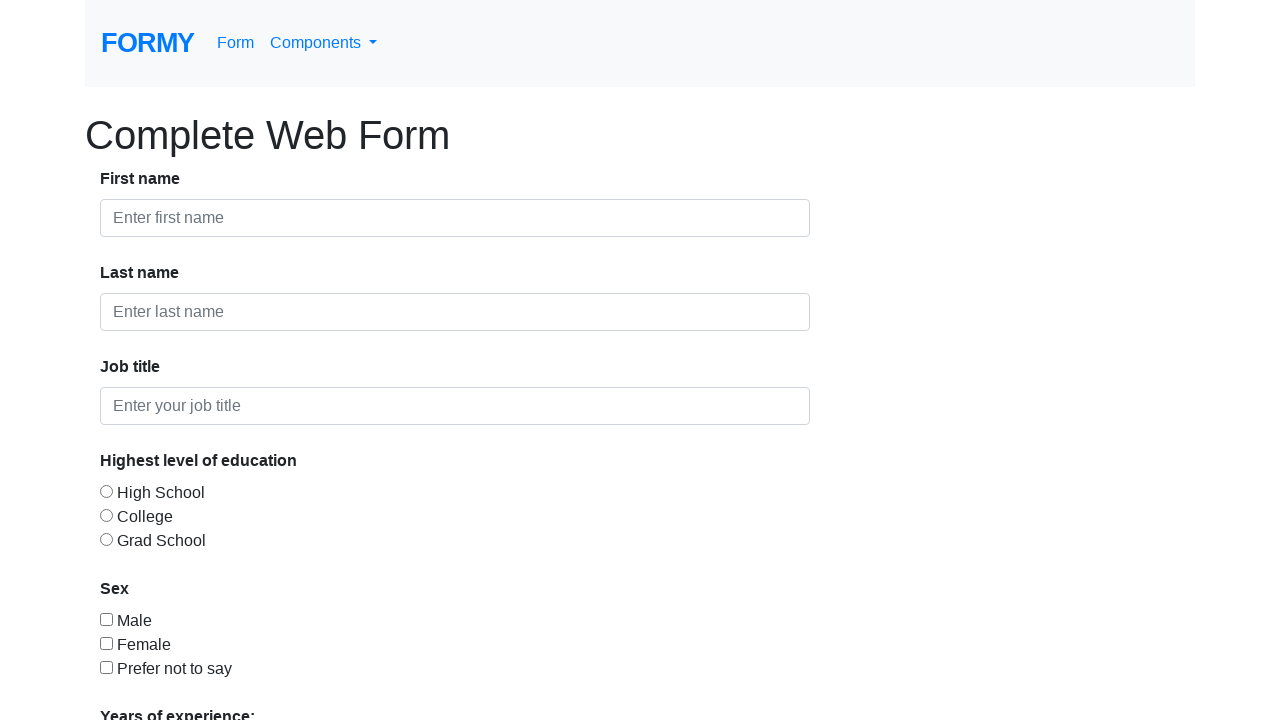

Filled first name field with 'Marsinah' using XPath locator on input#first-name
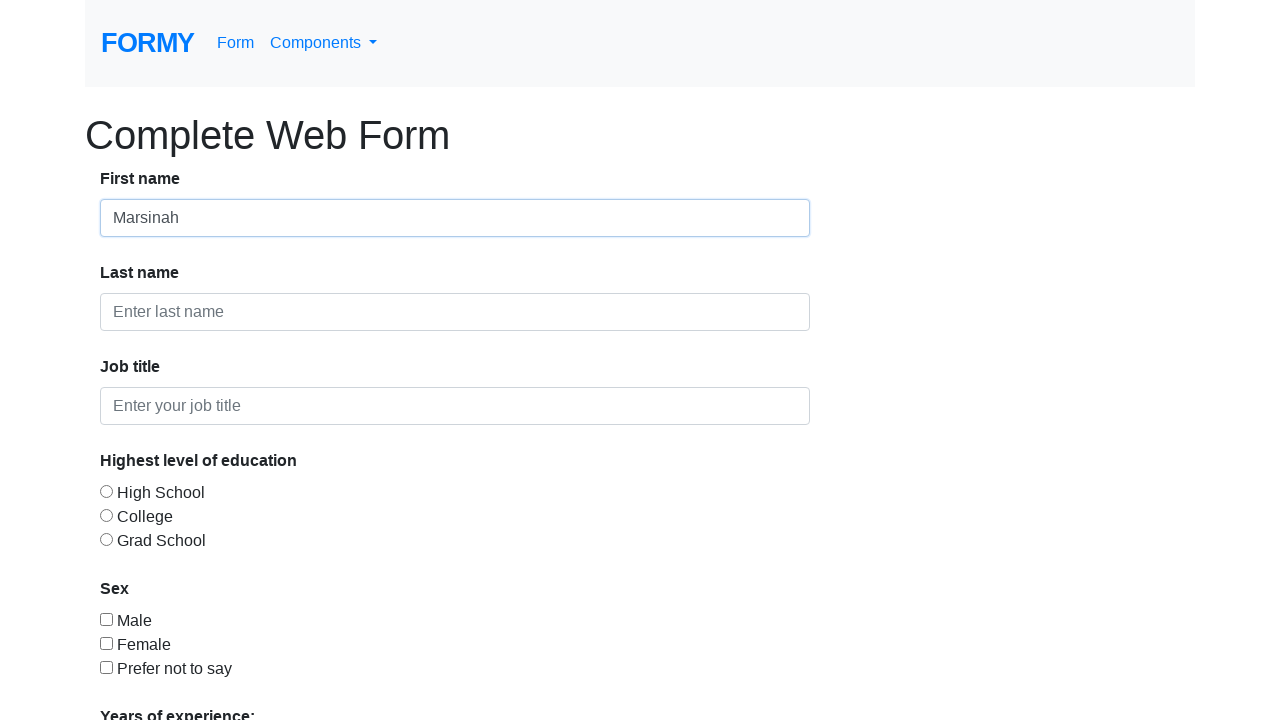

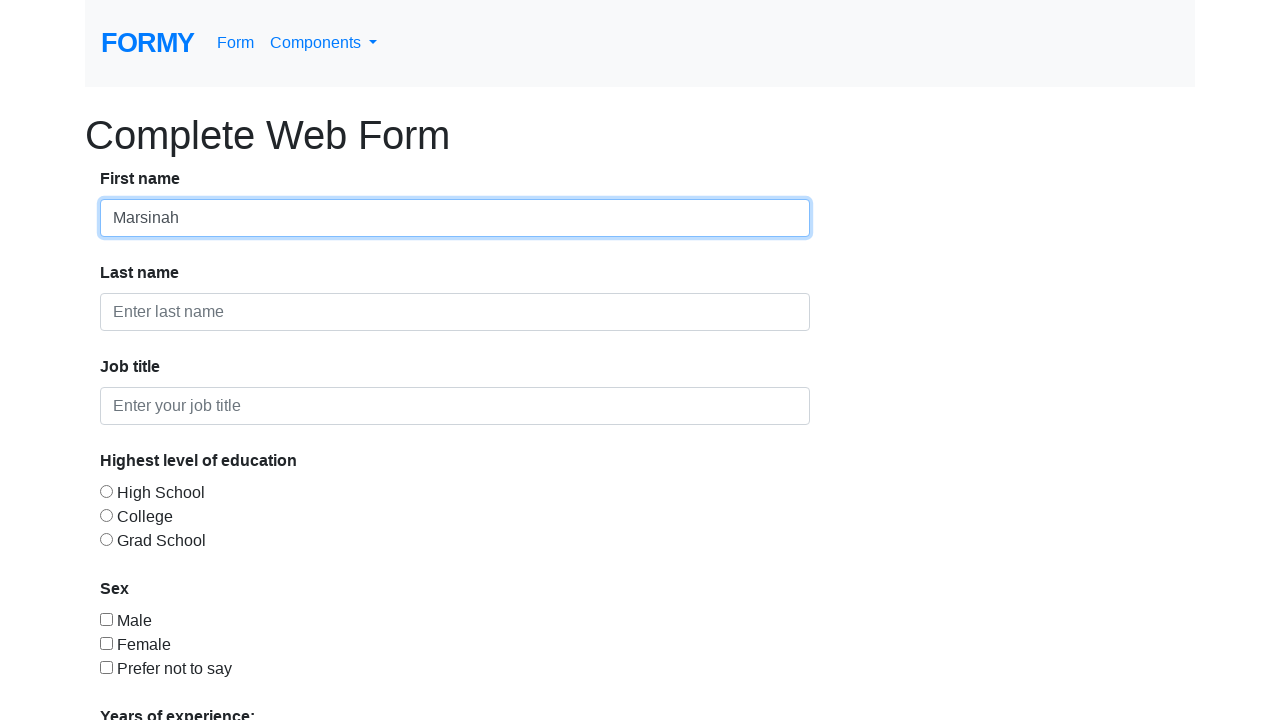